Enters a group name in the Spring Initializr form

Starting URL: https://start.spring.io/

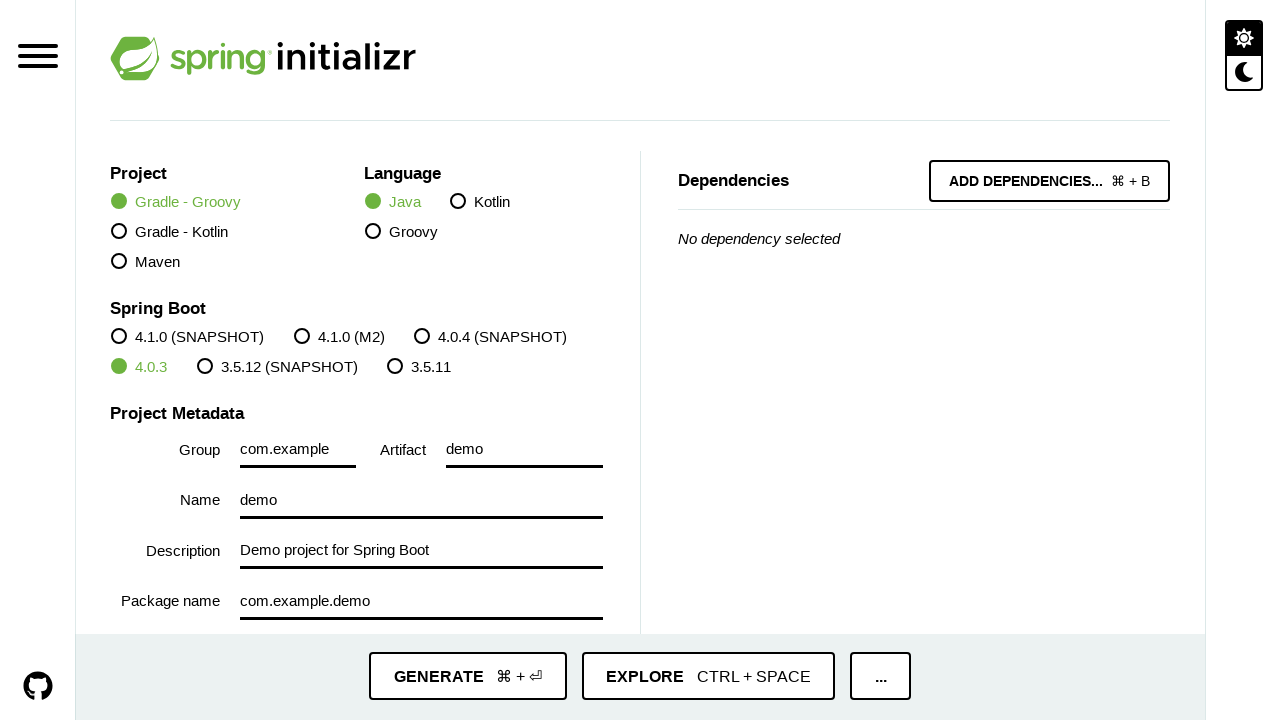

Cleared the group name input field on #input-group
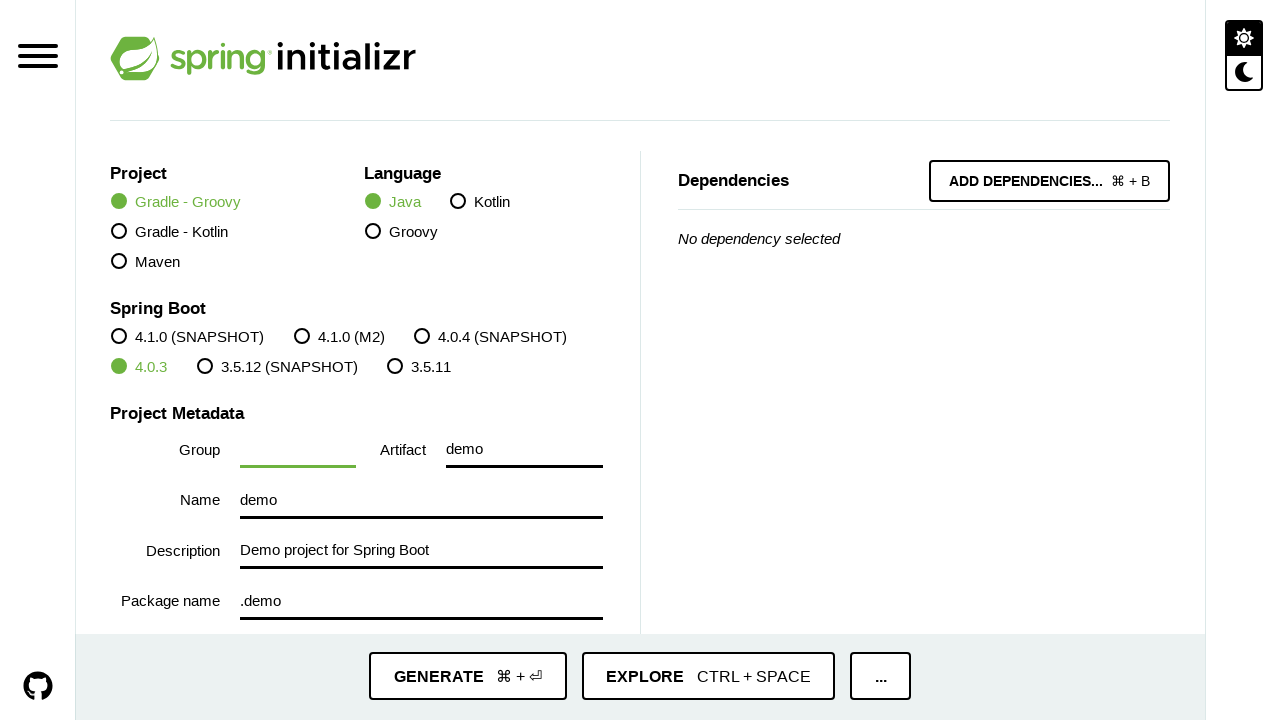

Entered group name 'com.drkiettran' in the Spring Initializr form on #input-group
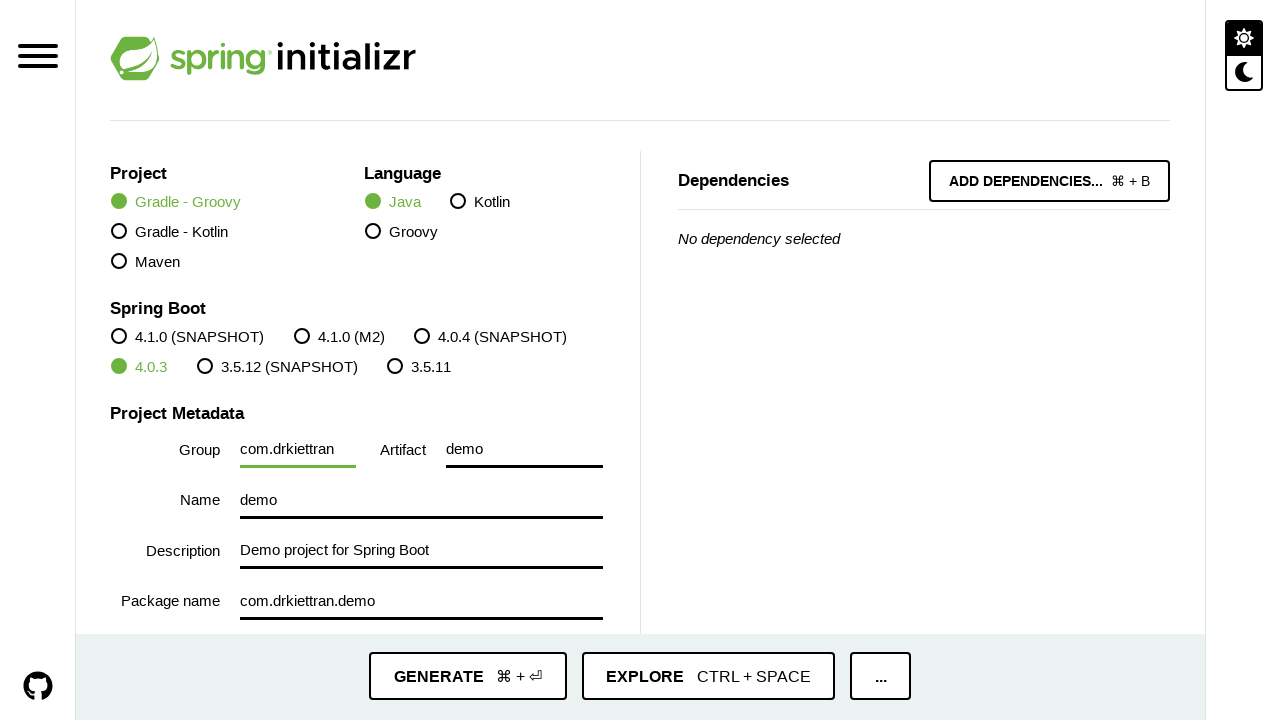

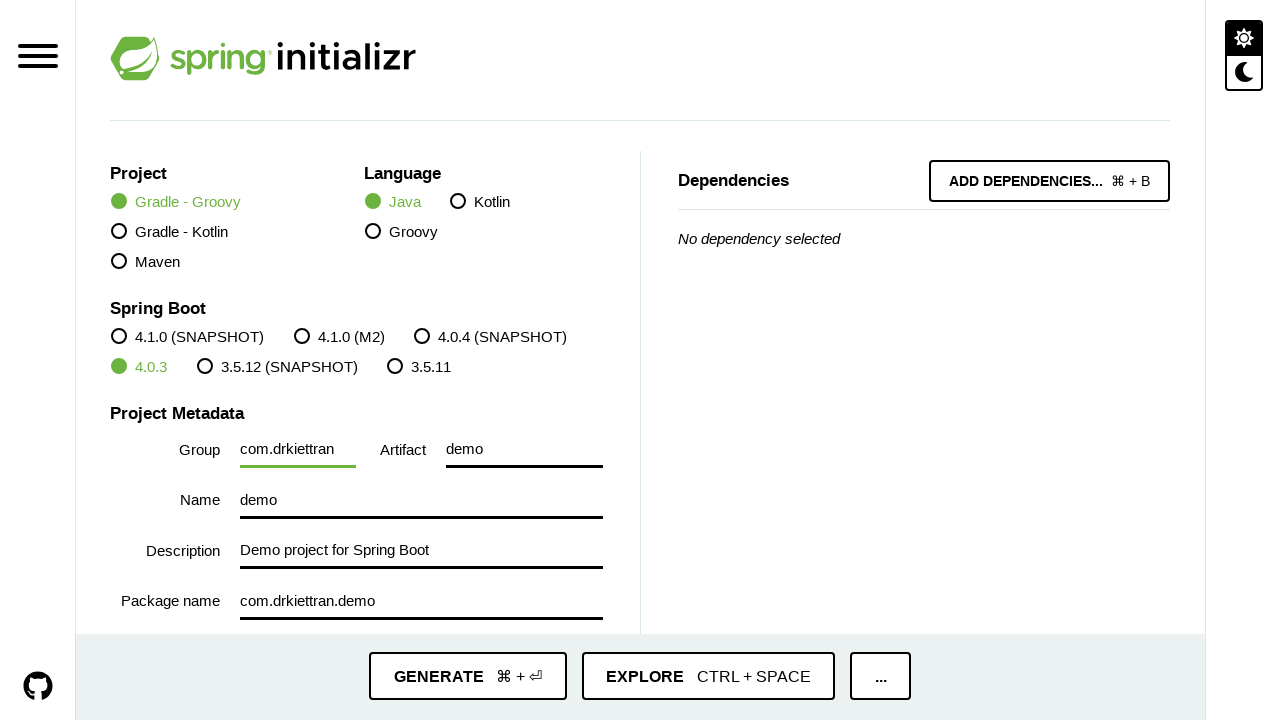